Tests opening a new tab and validates the text content in the new tab before switching back to parent window

Starting URL: https://demoqa.com/browser-windows

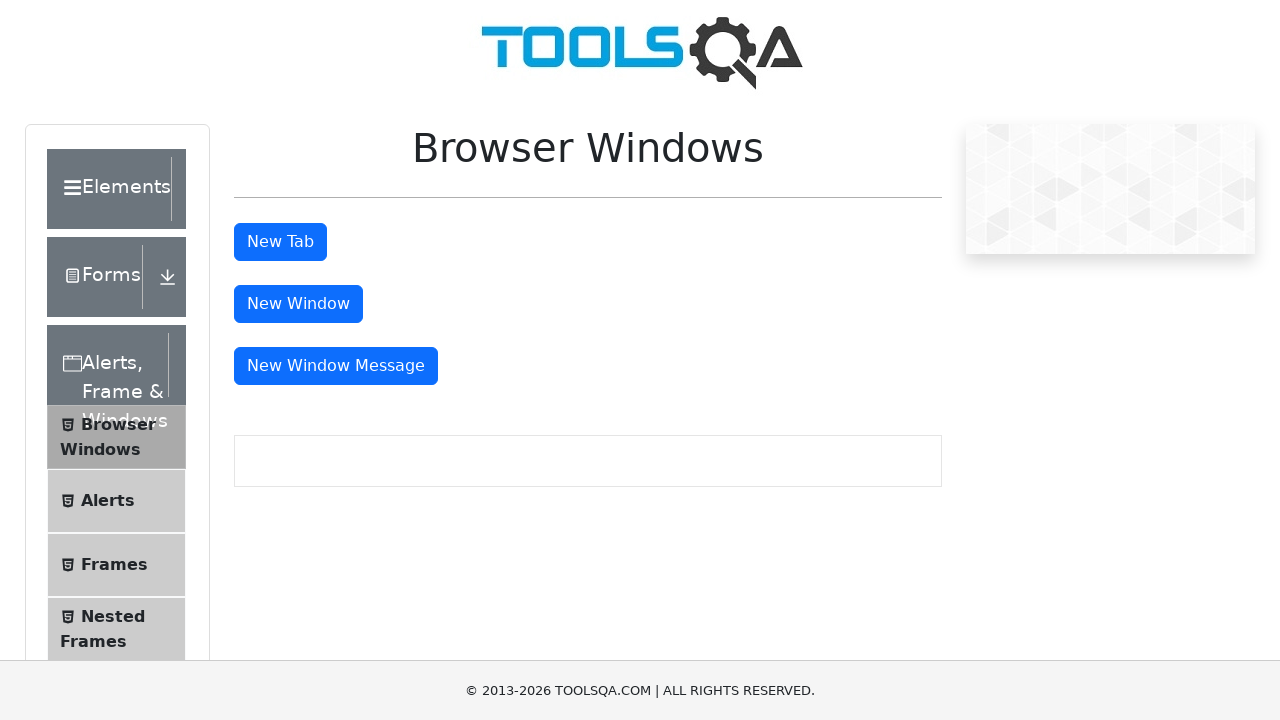

Clicked new tab button to open a new window at (280, 242) on #tabButton
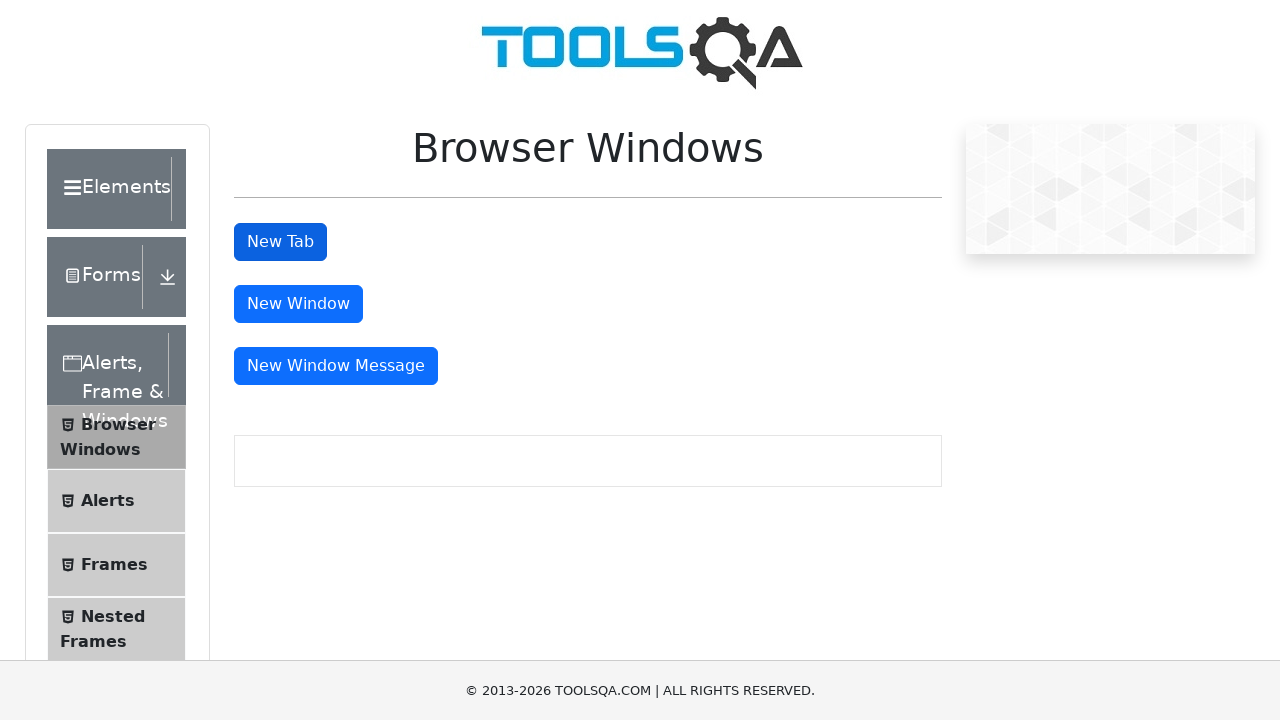

Retrieved newly opened tab from context
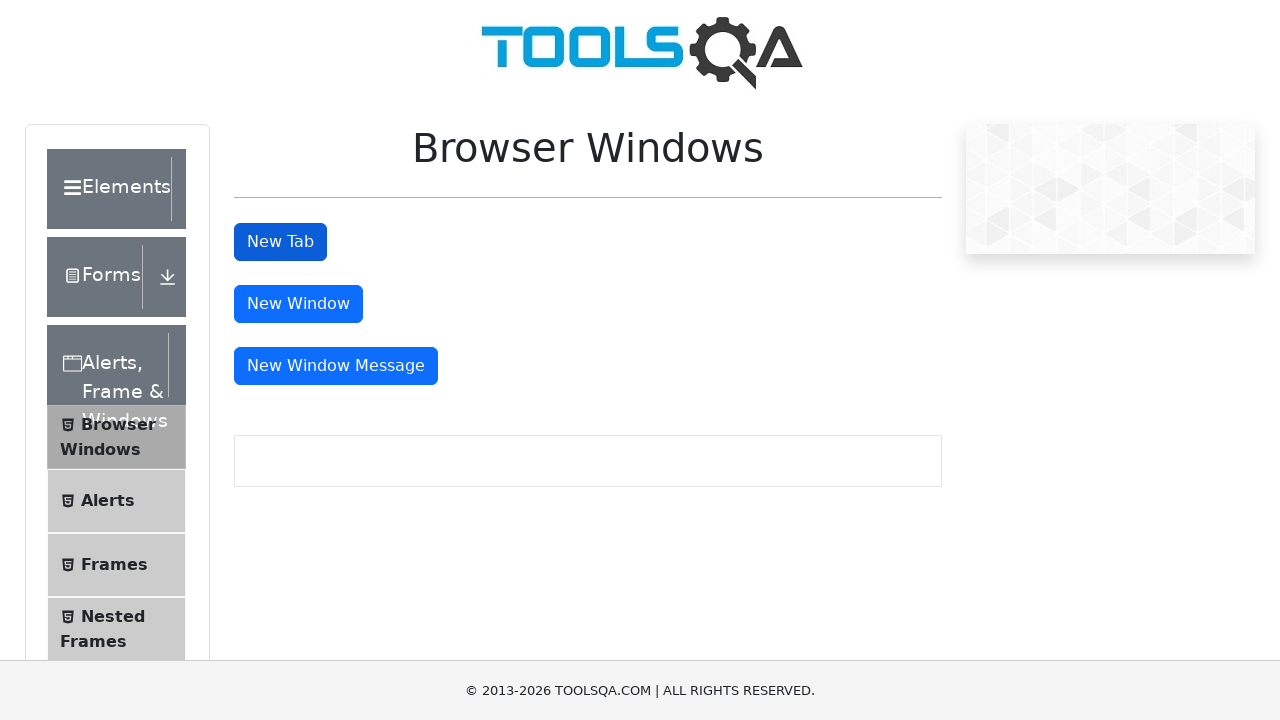

Waited for sample heading element to load in new tab
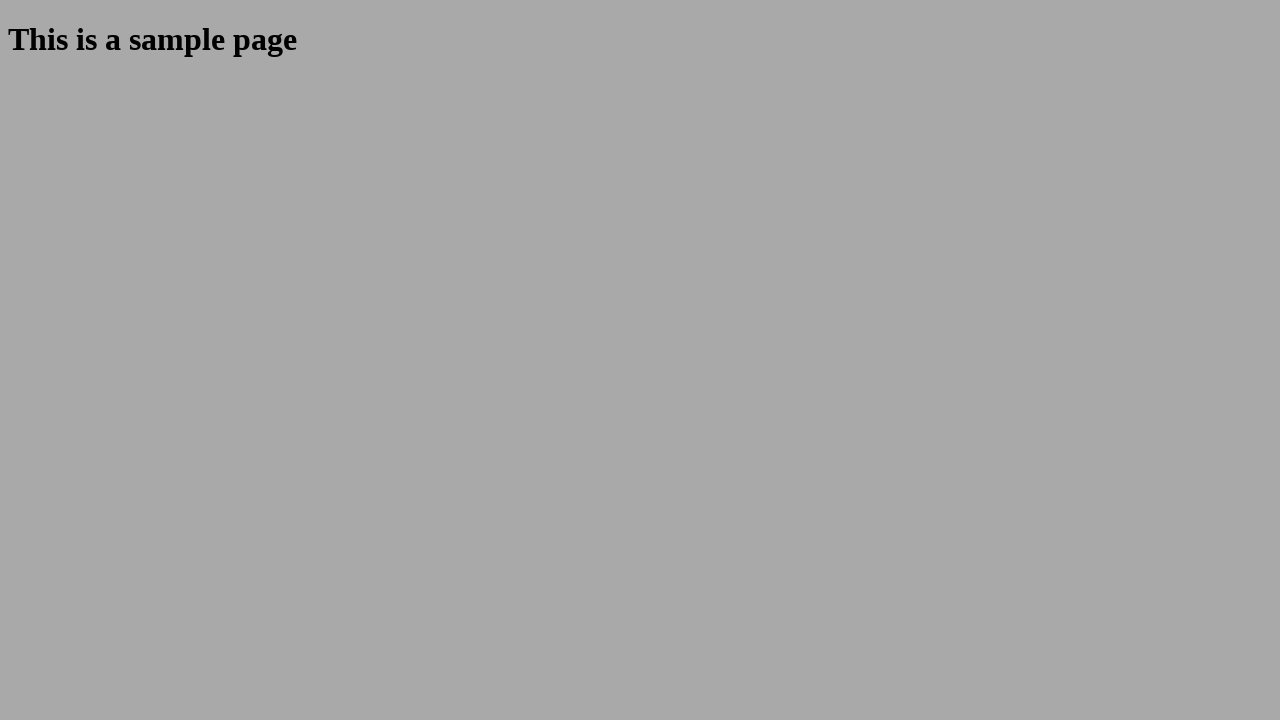

Retrieved heading text from new tab
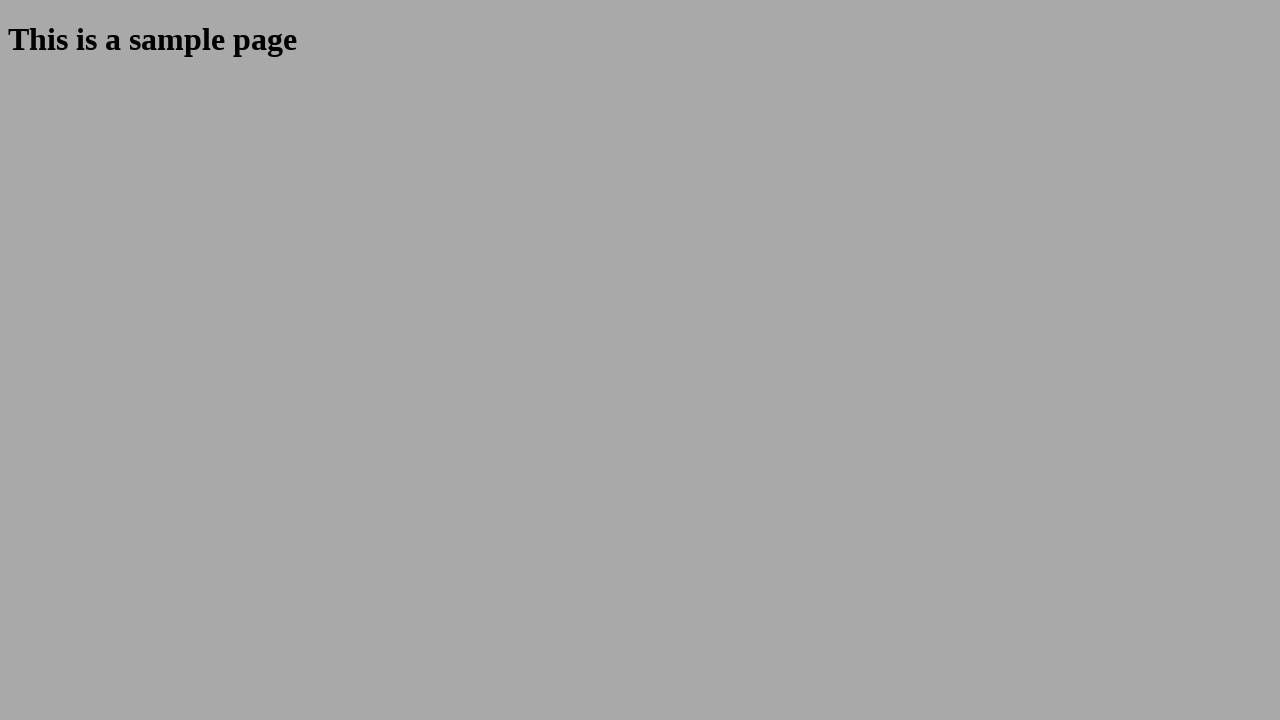

Validated heading text matches expected value 'This is a sample page'
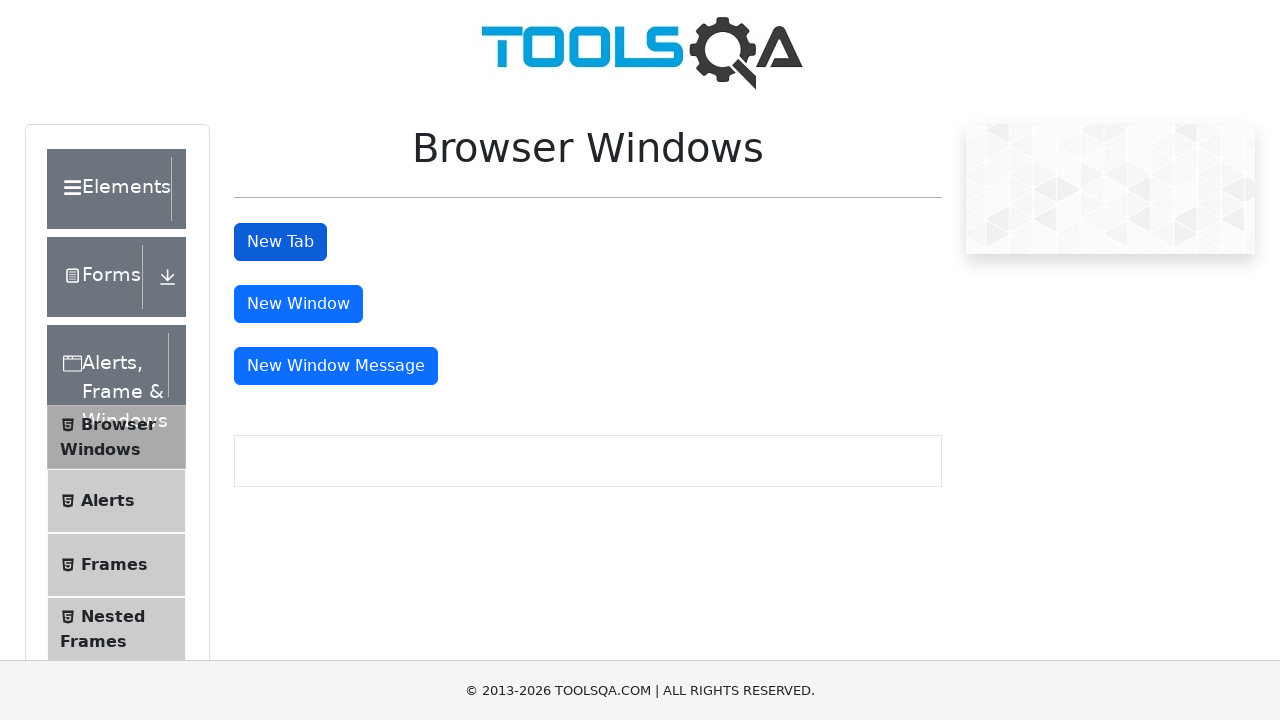

Closed the new tab and returned to parent window
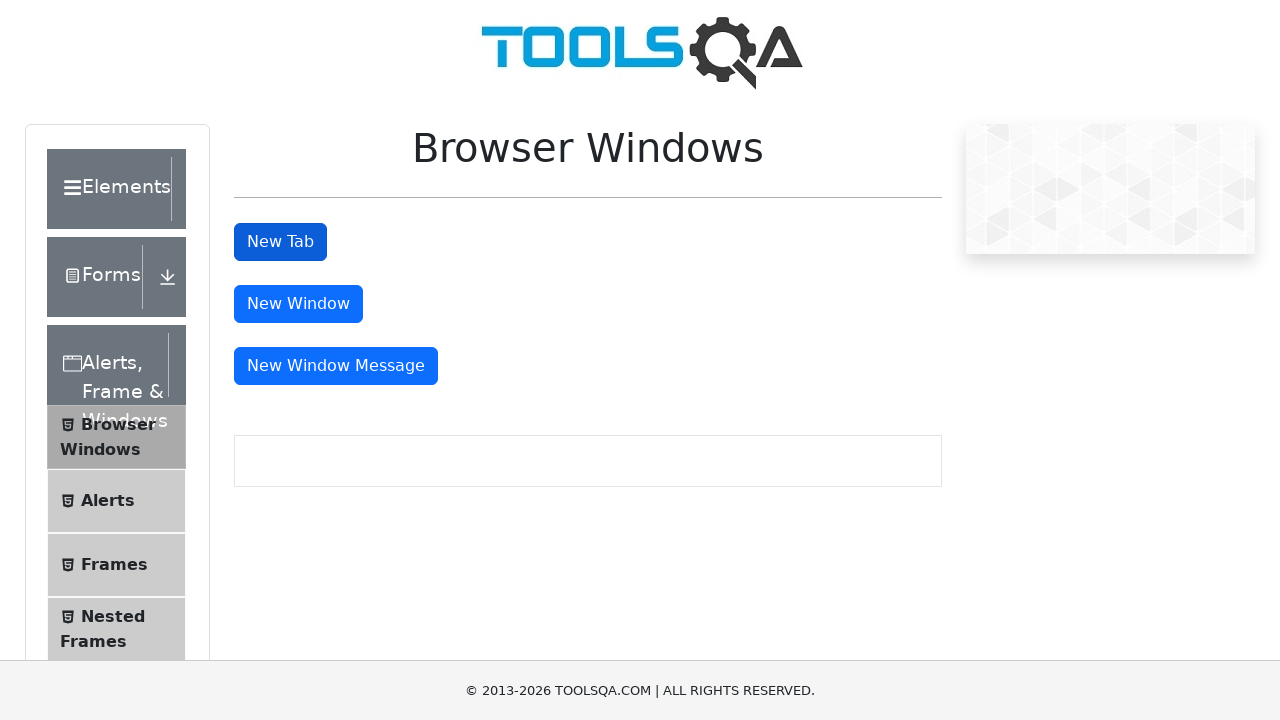

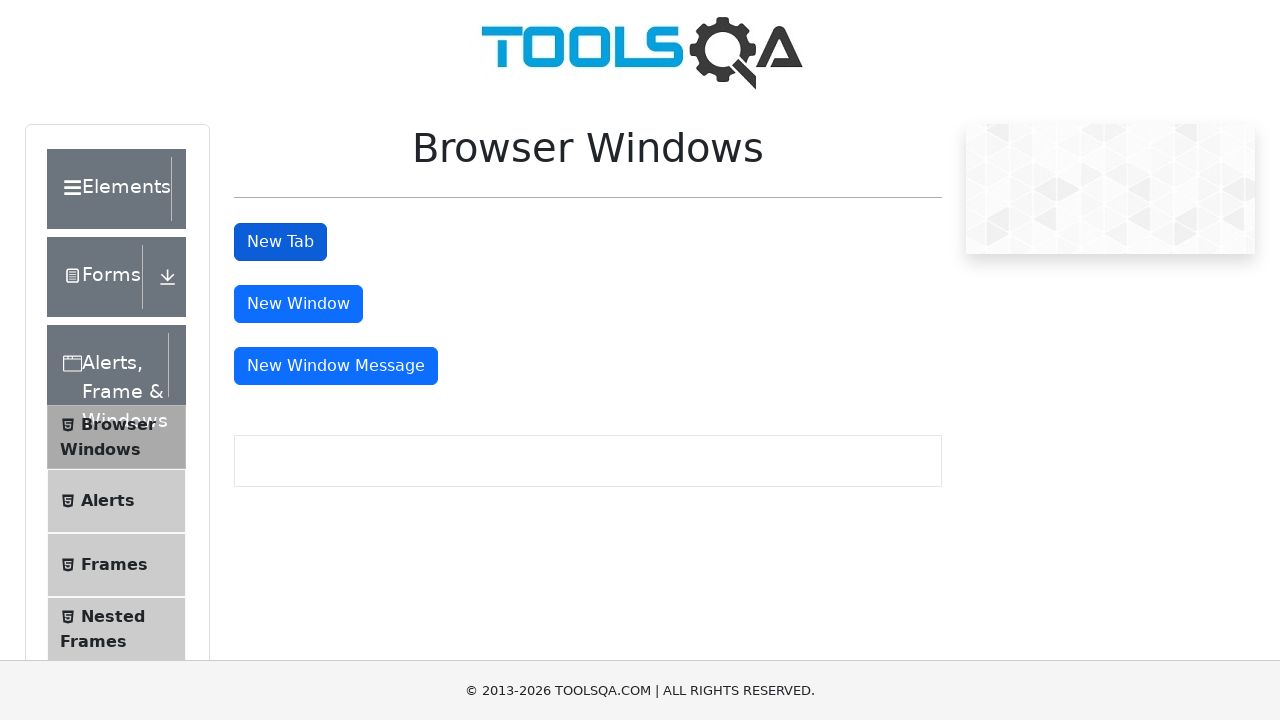